Navigates to Tech With Tim website and clicks on a link in the main content area, then waits for an image to load on the resulting page.

Starting URL: https://www.techwithtim.net/

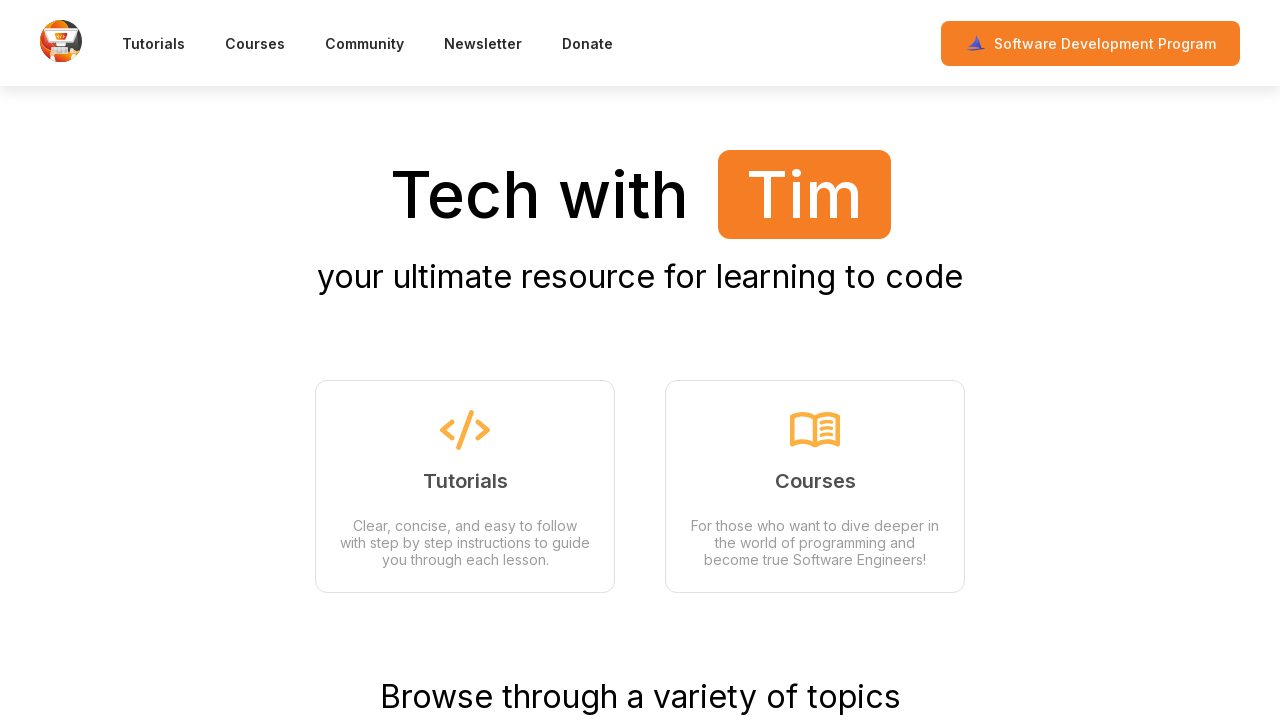

Navigated to Tech With Tim website
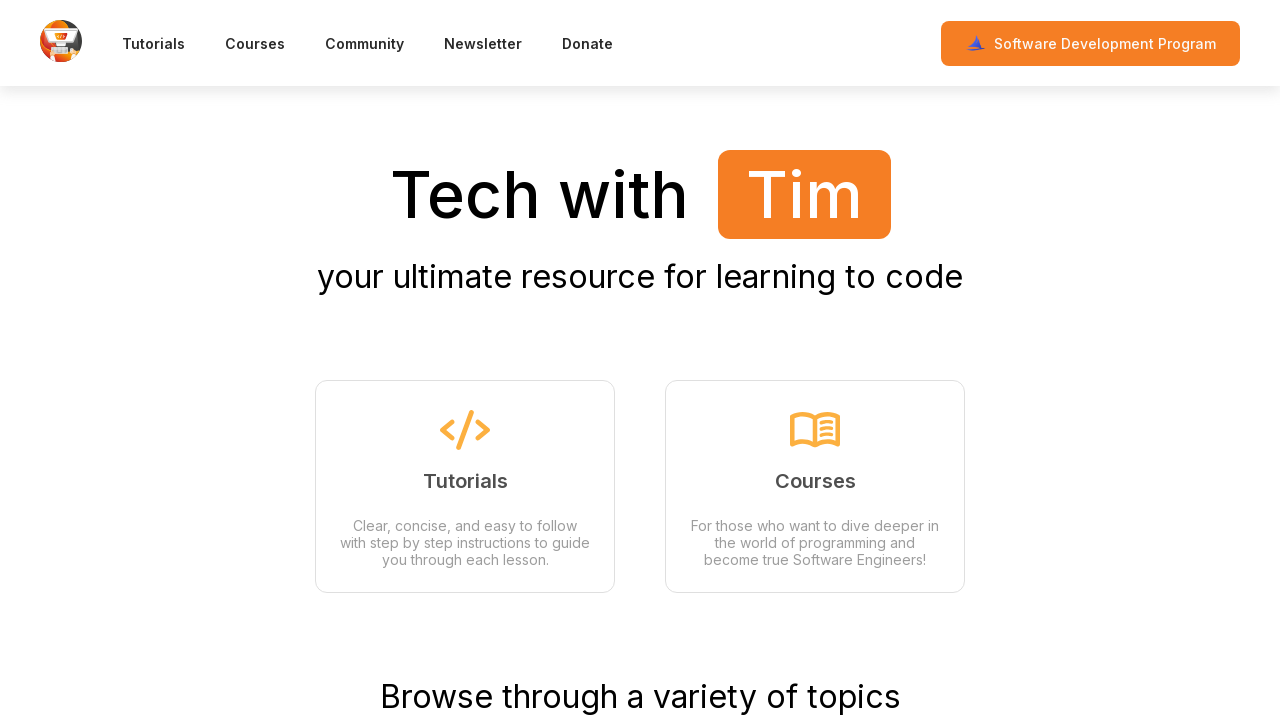

Clicked on first link in main content area at (238, 360) on xpath=//*[@id="__next"]/main/div/div/div[3]/div/a[1]
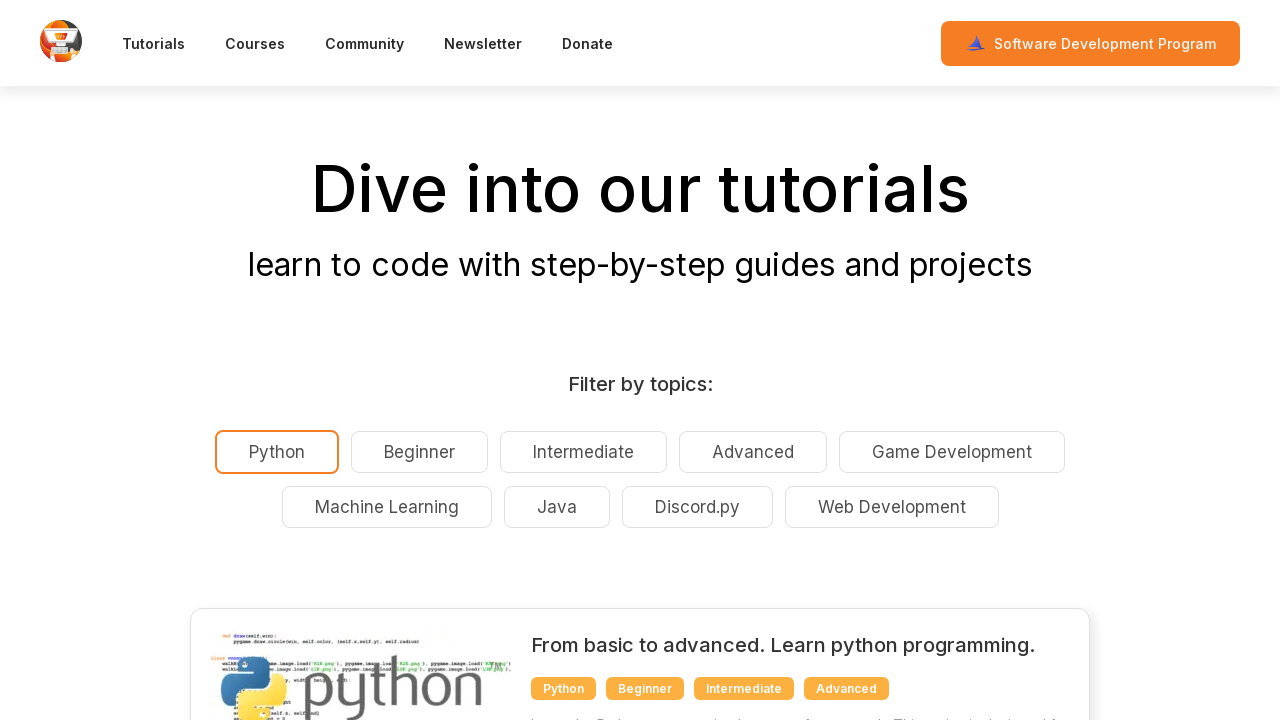

Image loaded on resulting page
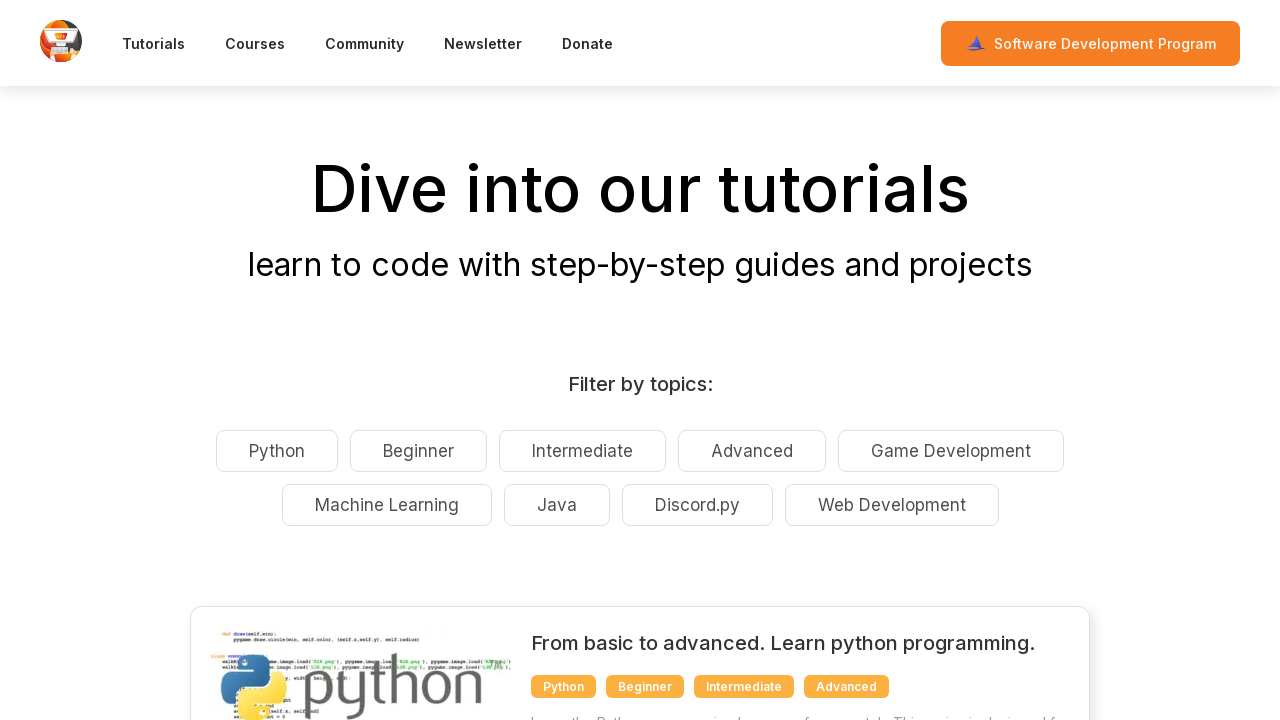

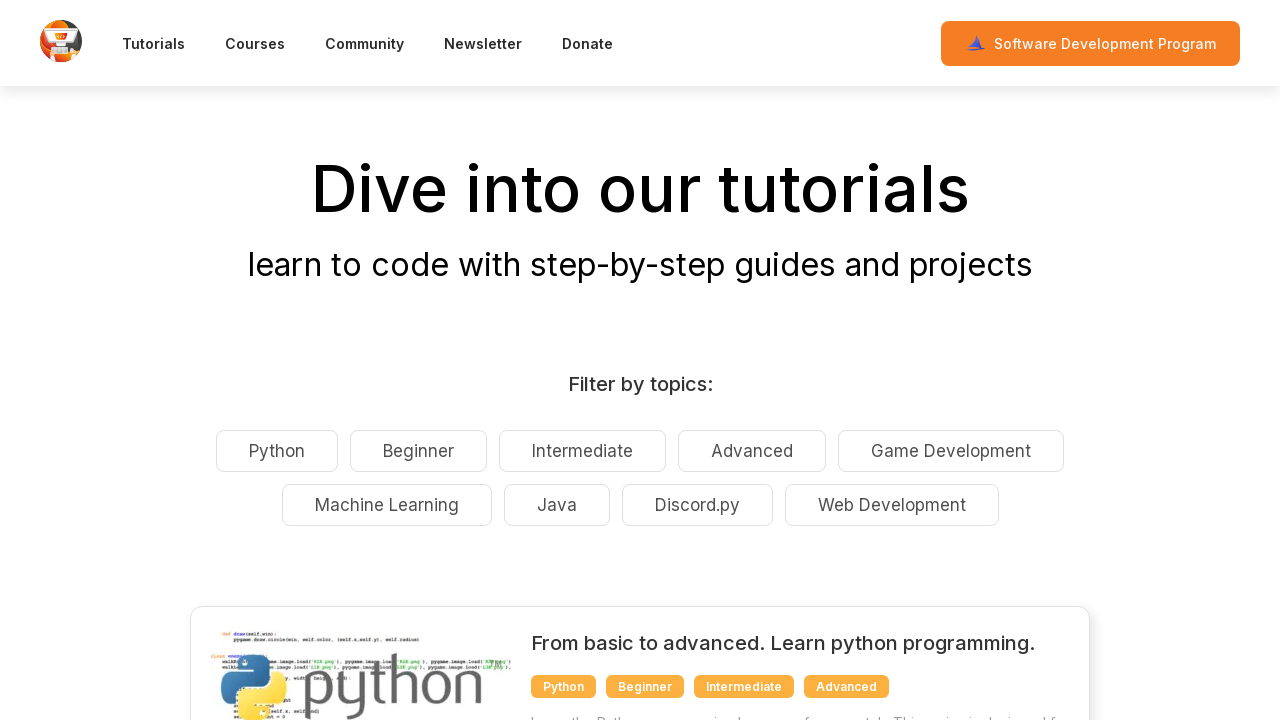